Tests form filling functionality by clicking a specific link, then filling out a form with first name, last name, city, and country fields, and submitting it.

Starting URL: http://suninjuly.github.io/find_link_text

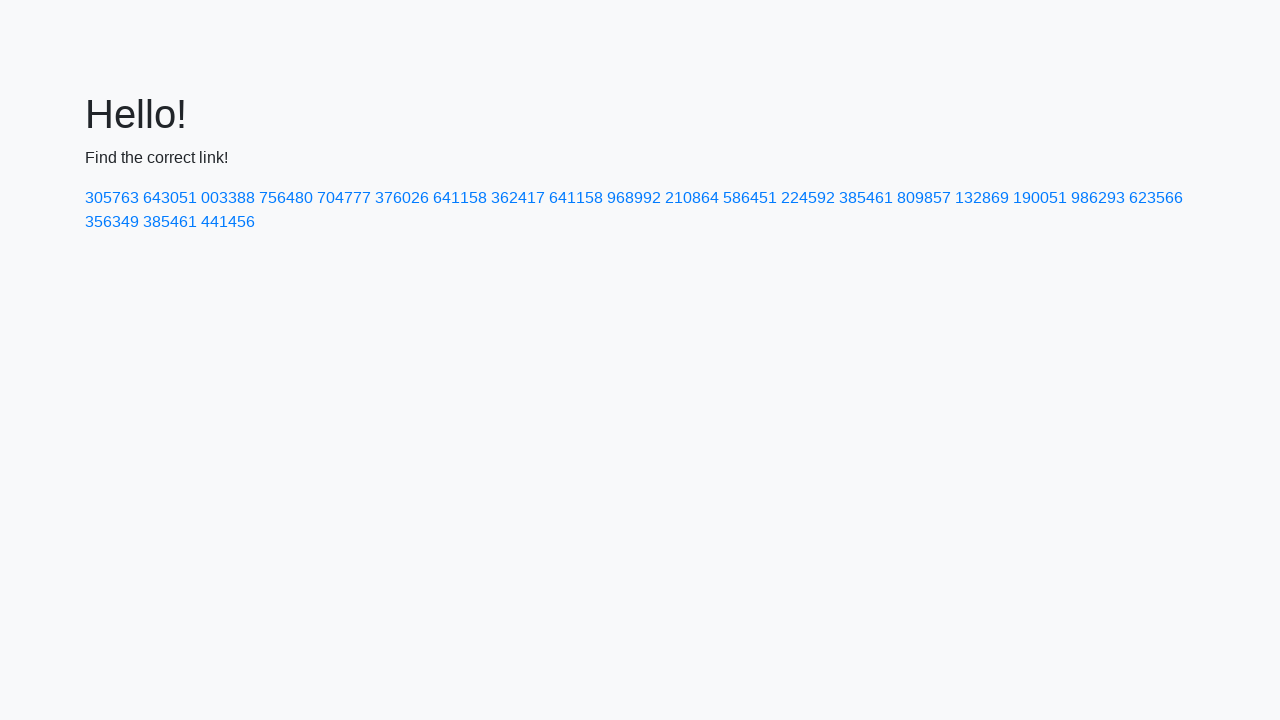

Clicked link with text '224592' at (808, 198) on text=224592
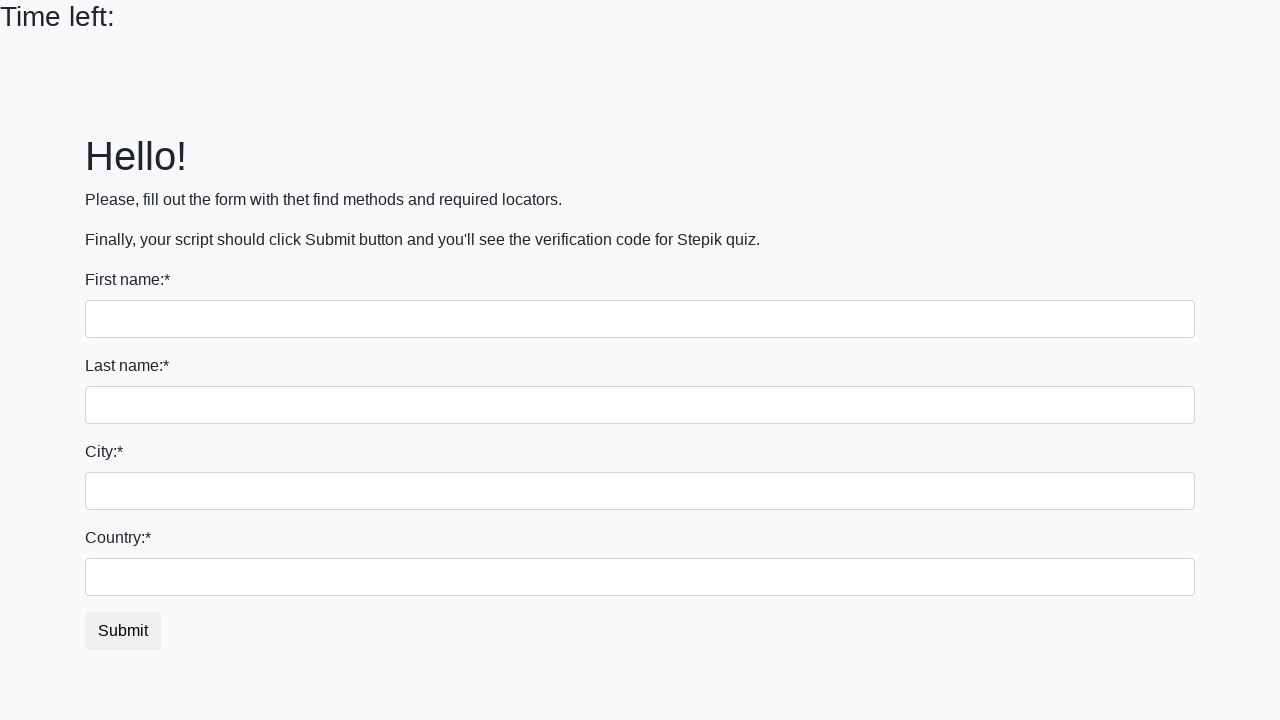

Filled first name field with 'Ivan' on input
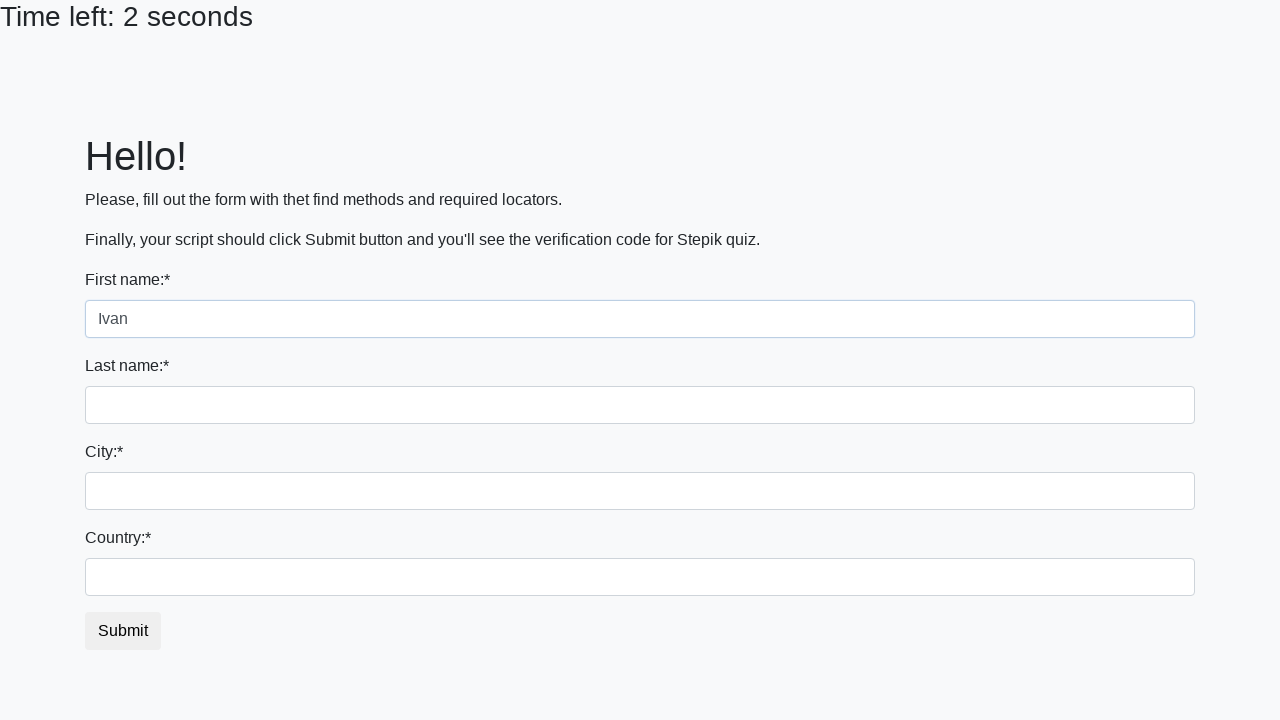

Filled last name field with 'Petrov' on input[name='last_name']
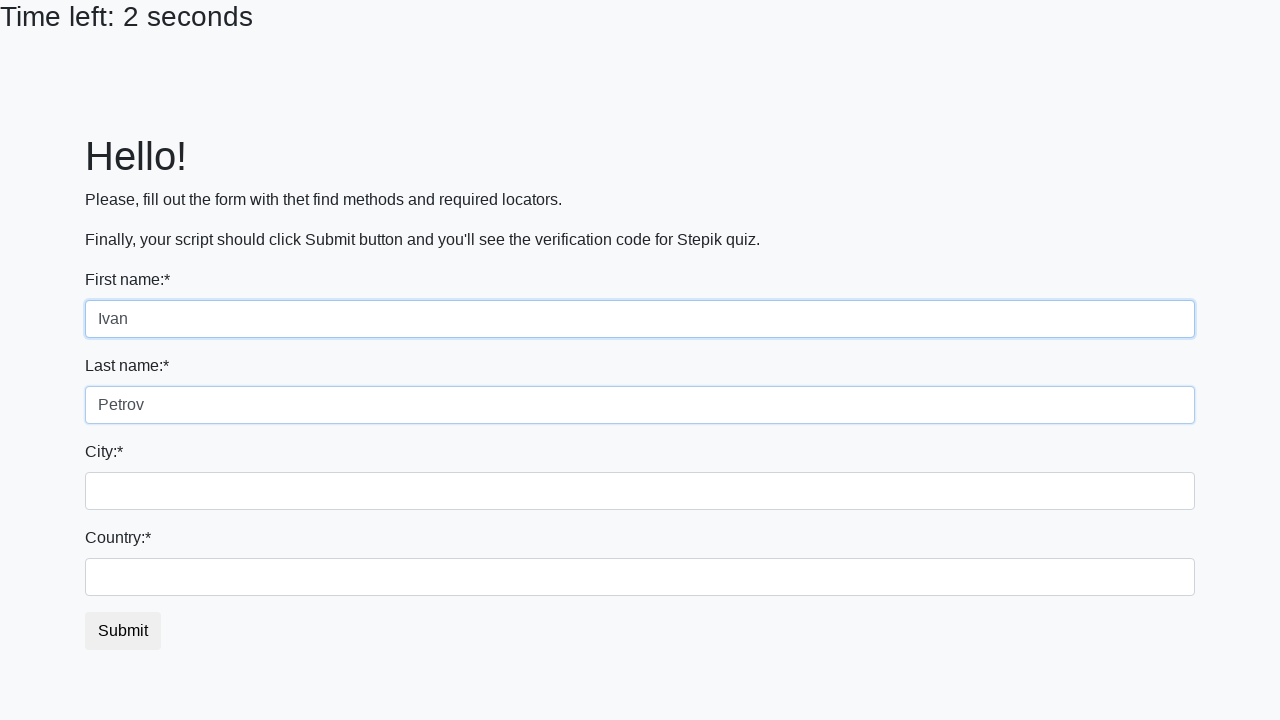

Filled city field with 'Smolensk' on .city
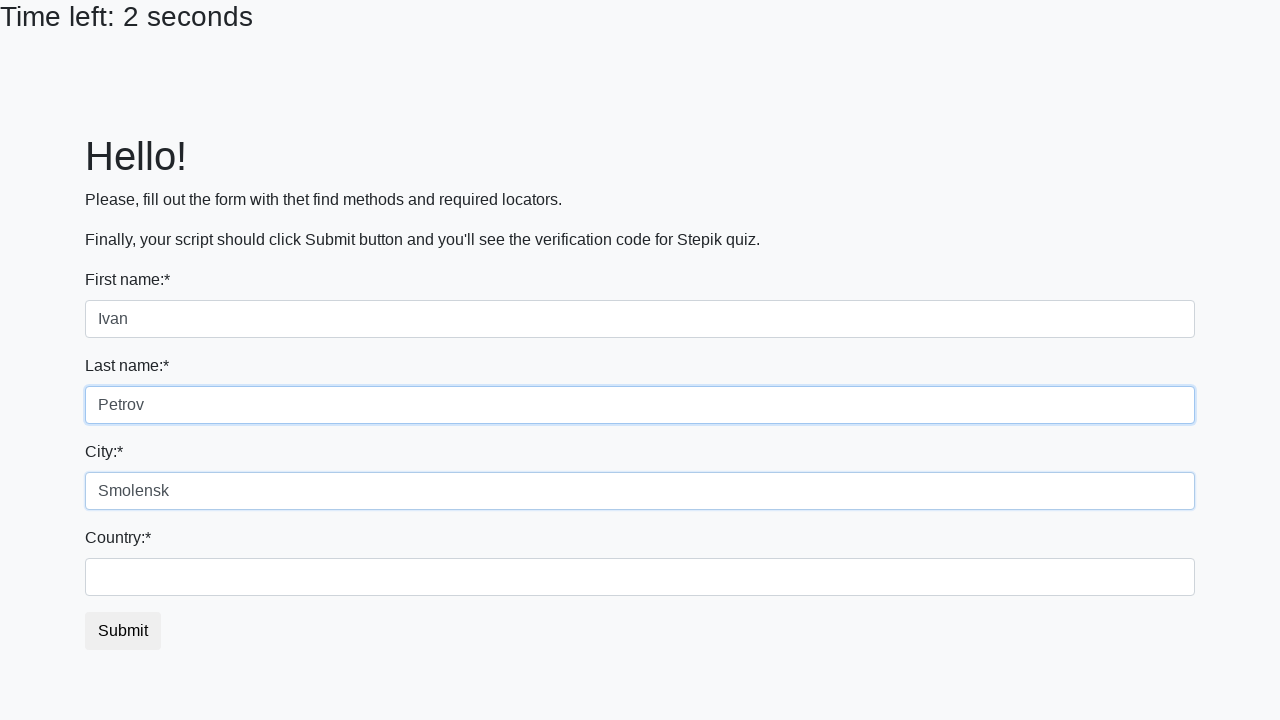

Filled country field with 'Russia' on #country
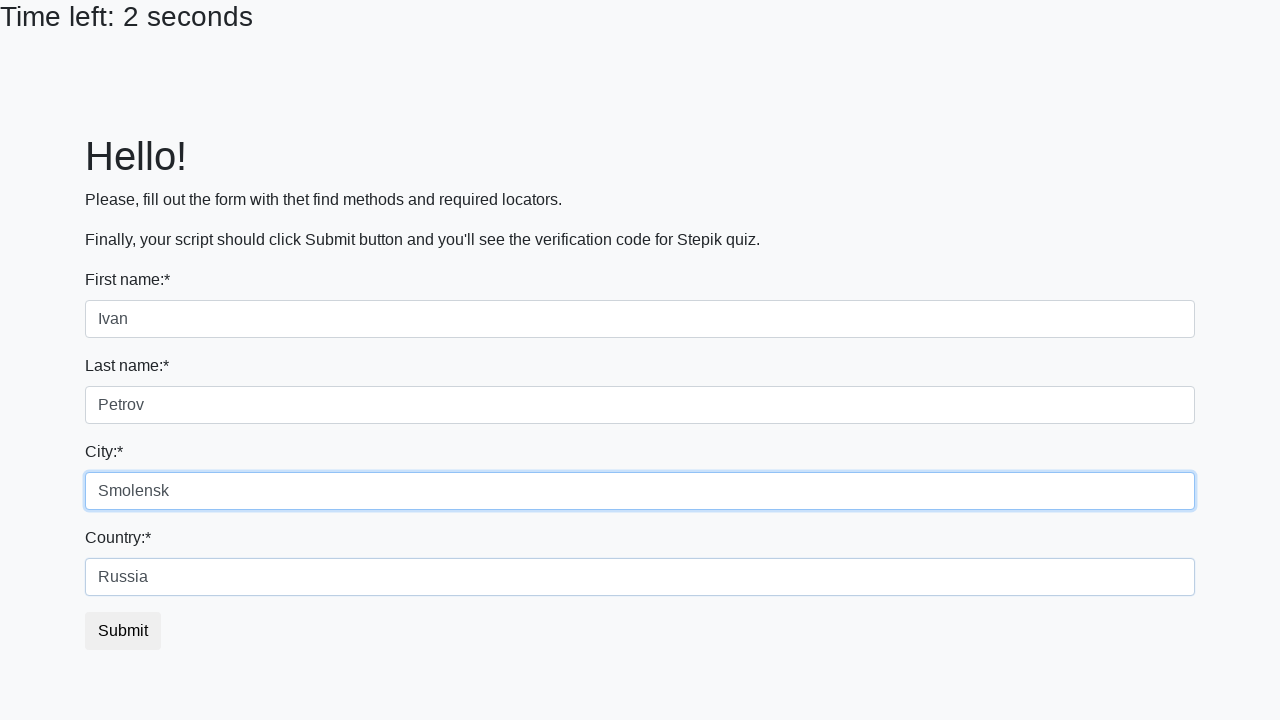

Clicked submit button to submit form at (123, 631) on button.btn
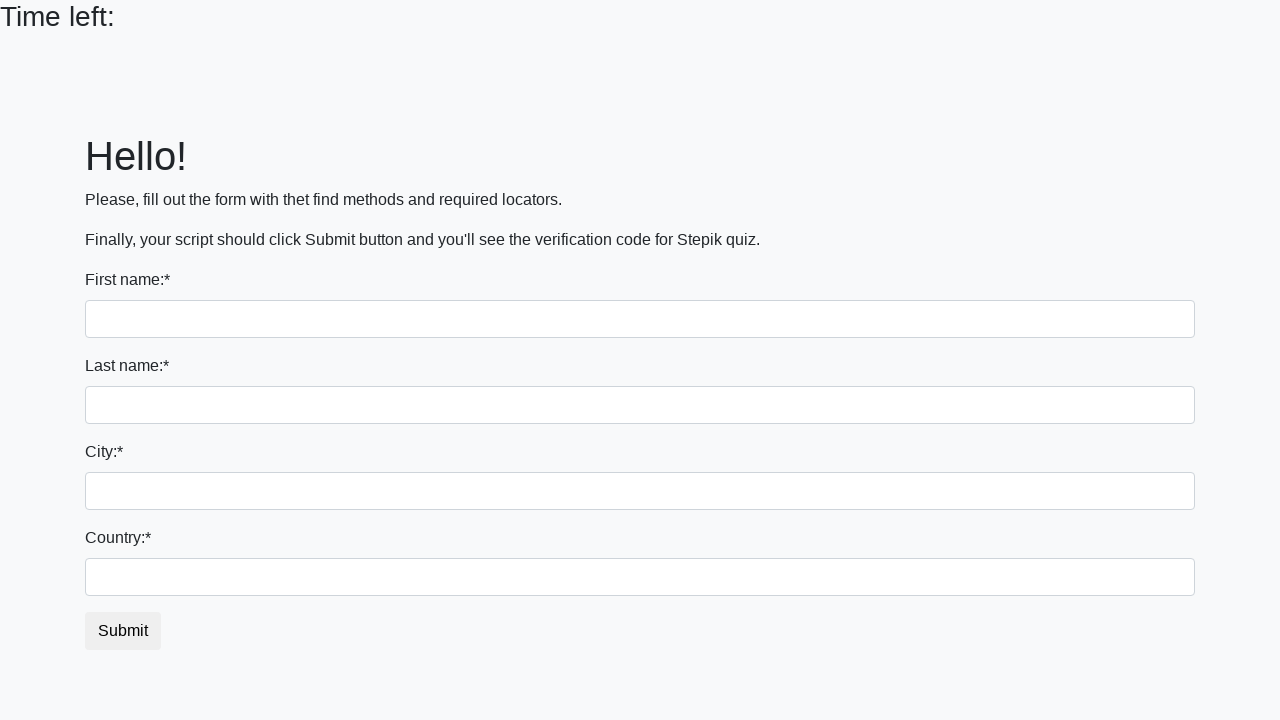

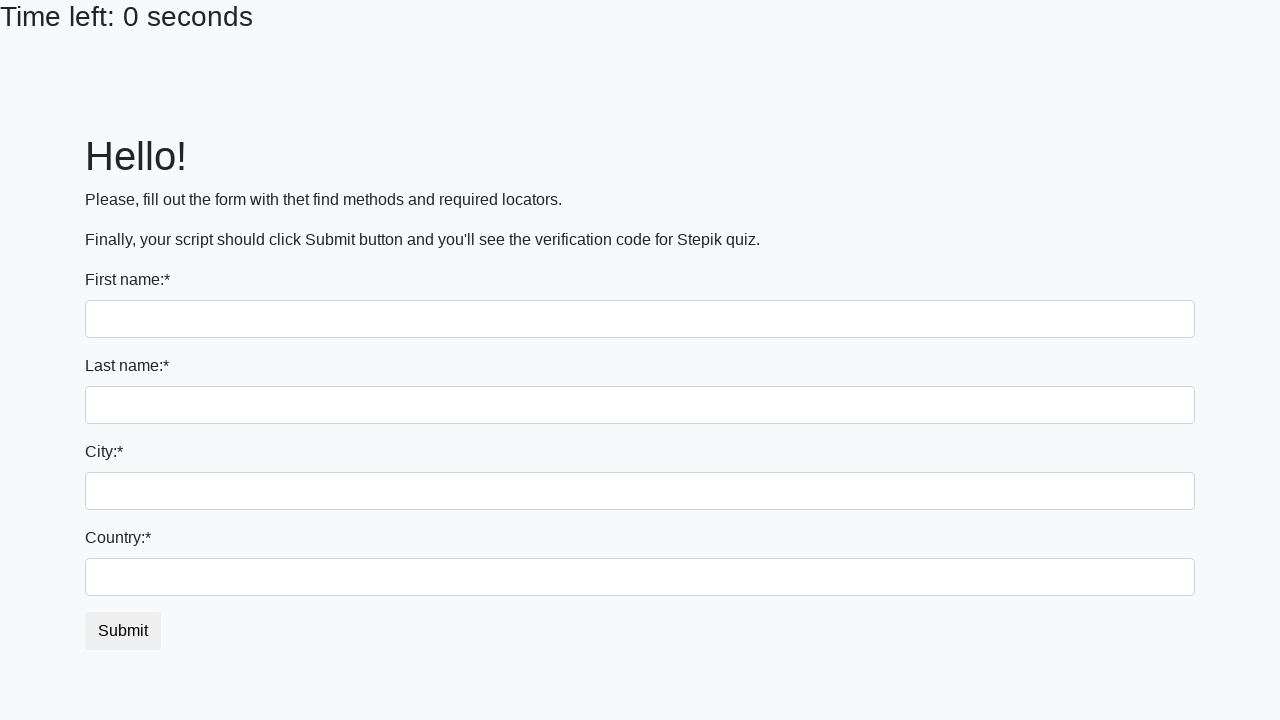